Tests that edits are saved when the edit field loses focus (blur)

Starting URL: https://demo.playwright.dev/todomvc

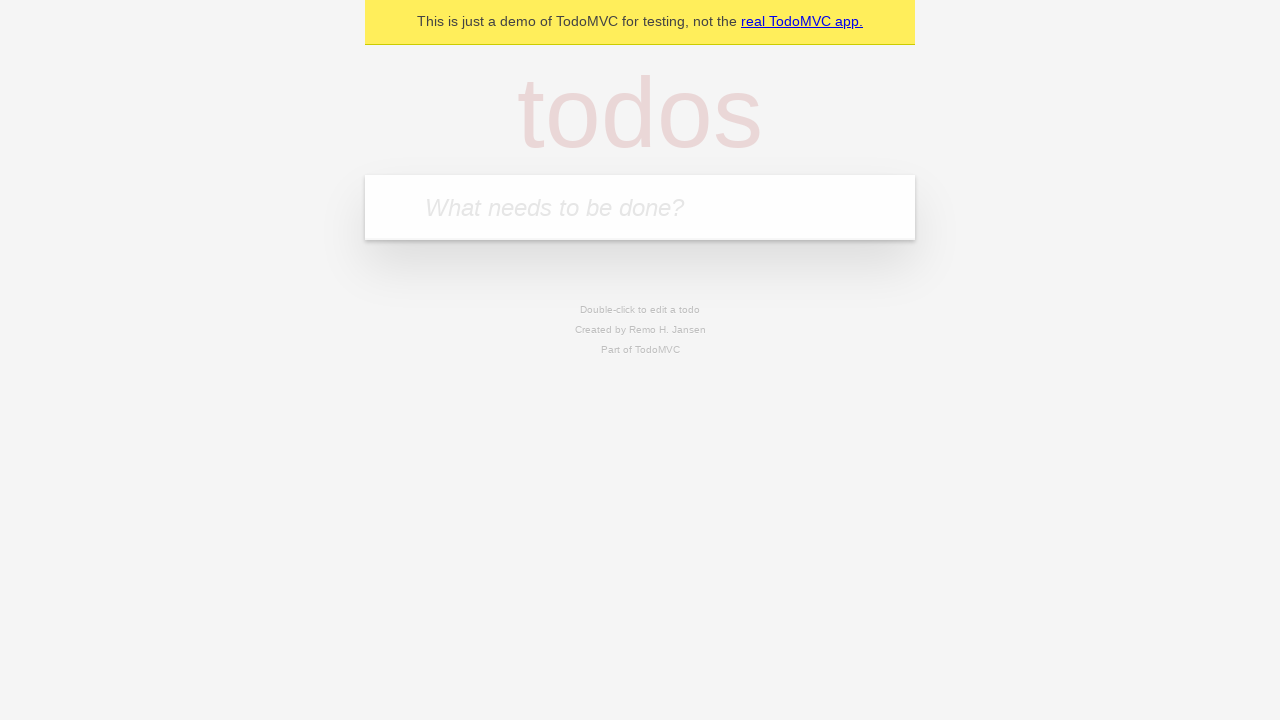

Filled todo input with 'buy some cheese' on internal:attr=[placeholder="What needs to be done?"i]
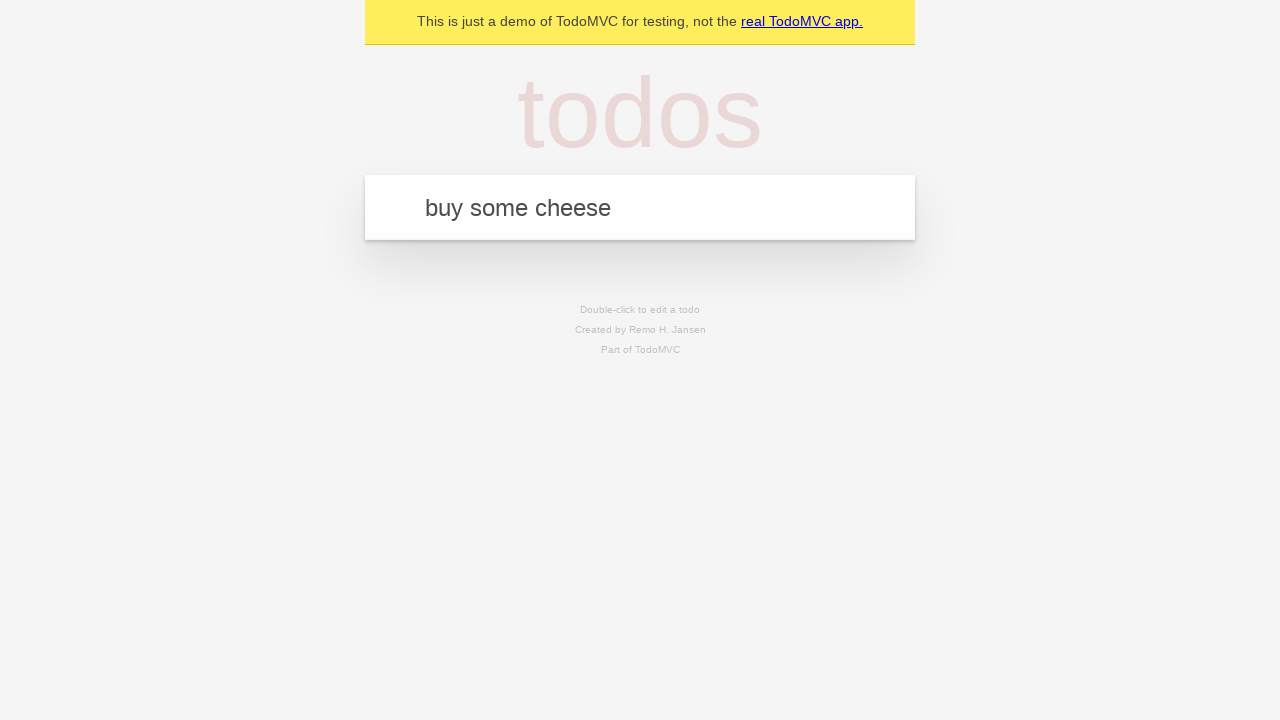

Pressed Enter to create todo 'buy some cheese' on internal:attr=[placeholder="What needs to be done?"i]
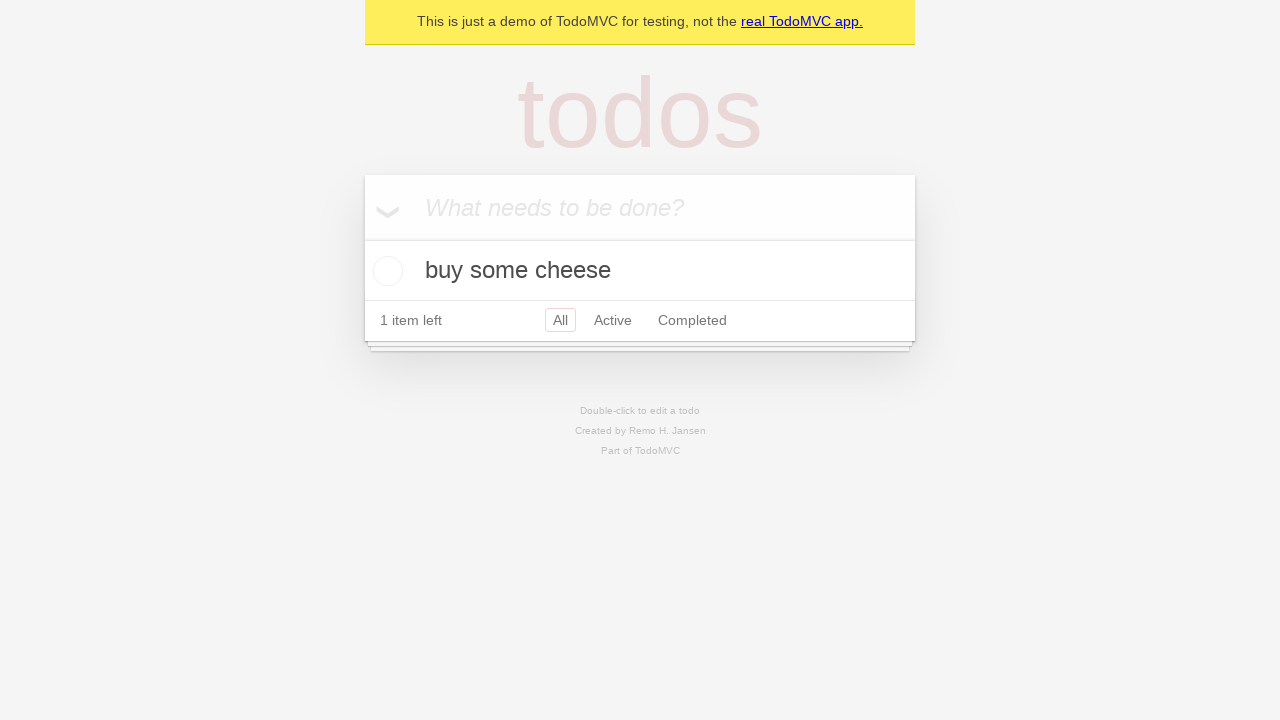

Filled todo input with 'feed the cat' on internal:attr=[placeholder="What needs to be done?"i]
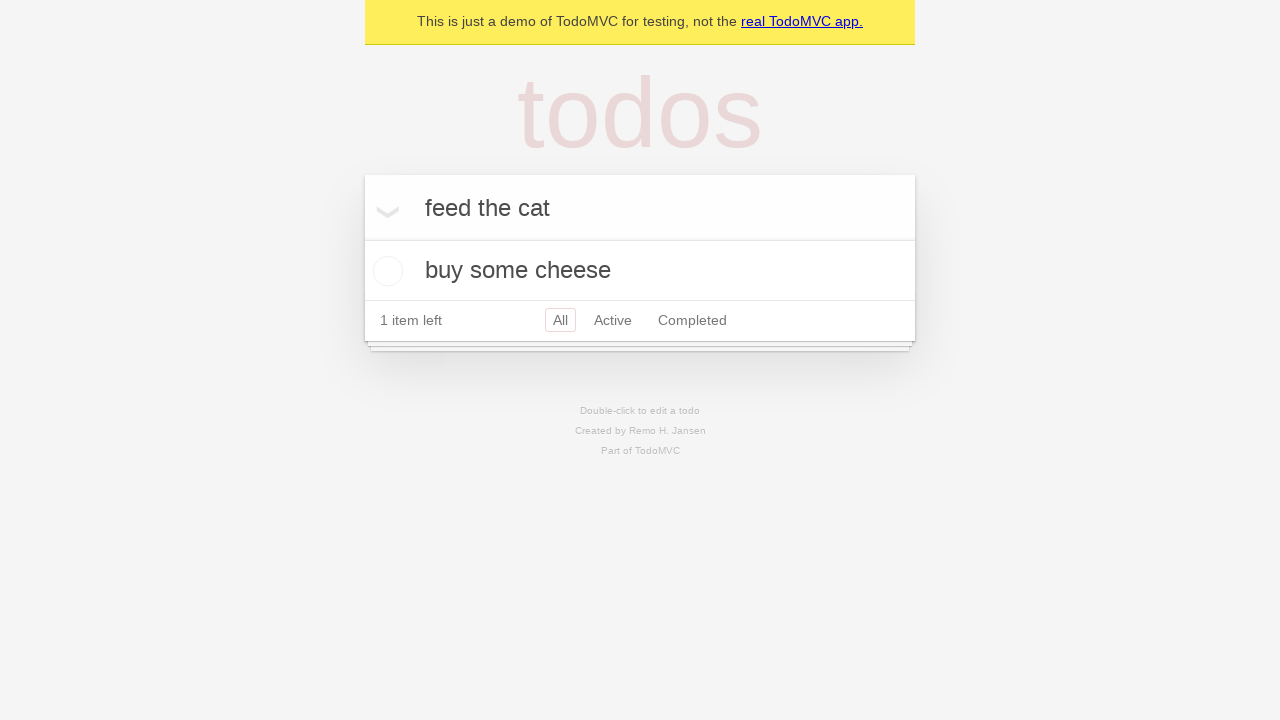

Pressed Enter to create todo 'feed the cat' on internal:attr=[placeholder="What needs to be done?"i]
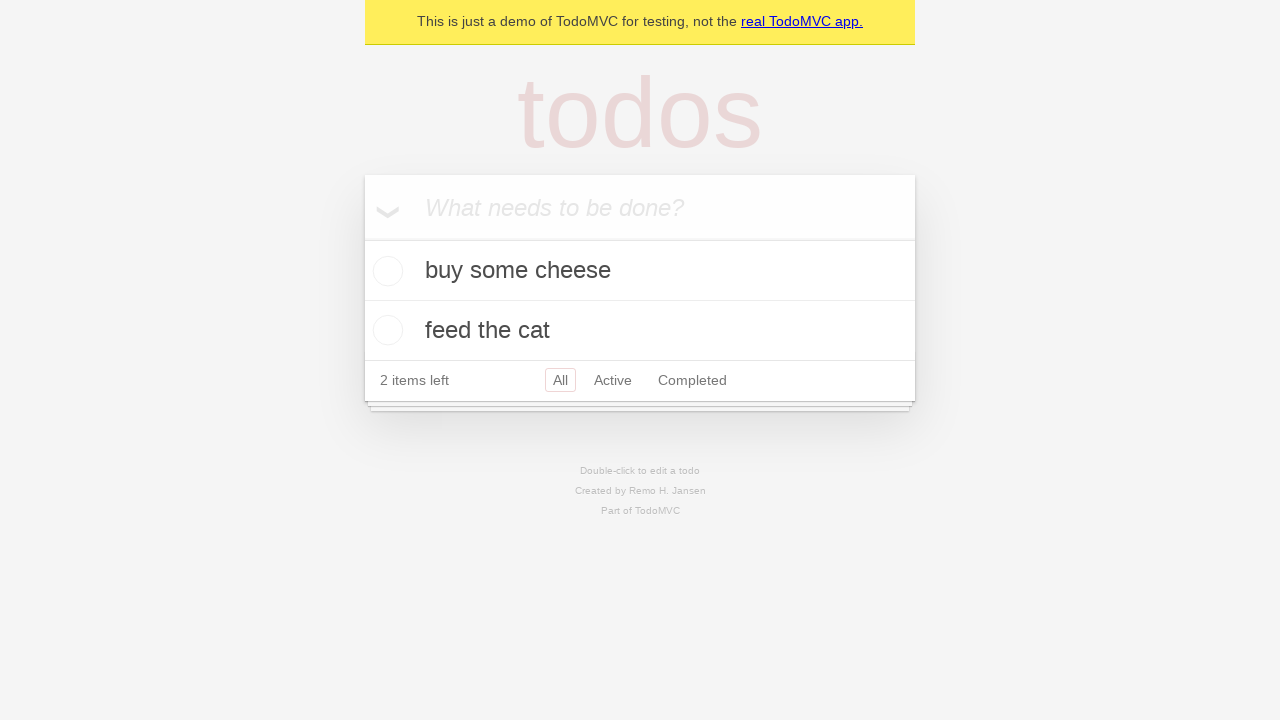

Filled todo input with 'book a doctors appointment' on internal:attr=[placeholder="What needs to be done?"i]
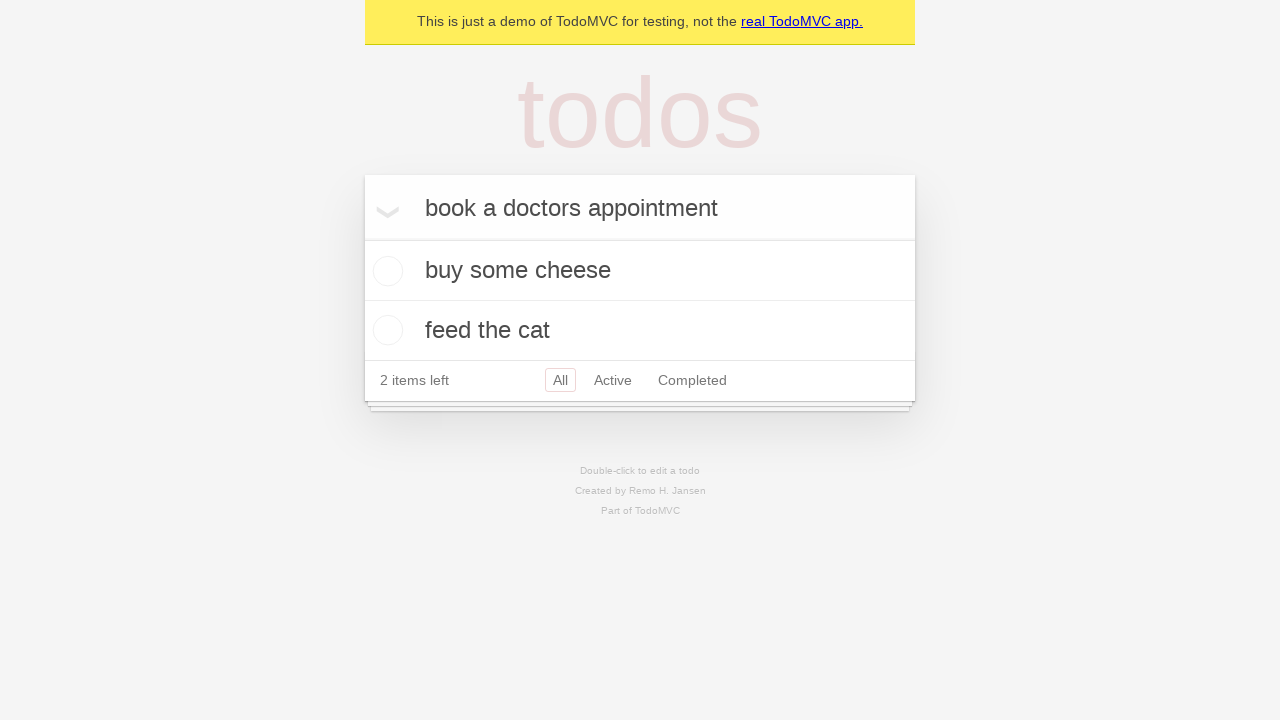

Pressed Enter to create todo 'book a doctors appointment' on internal:attr=[placeholder="What needs to be done?"i]
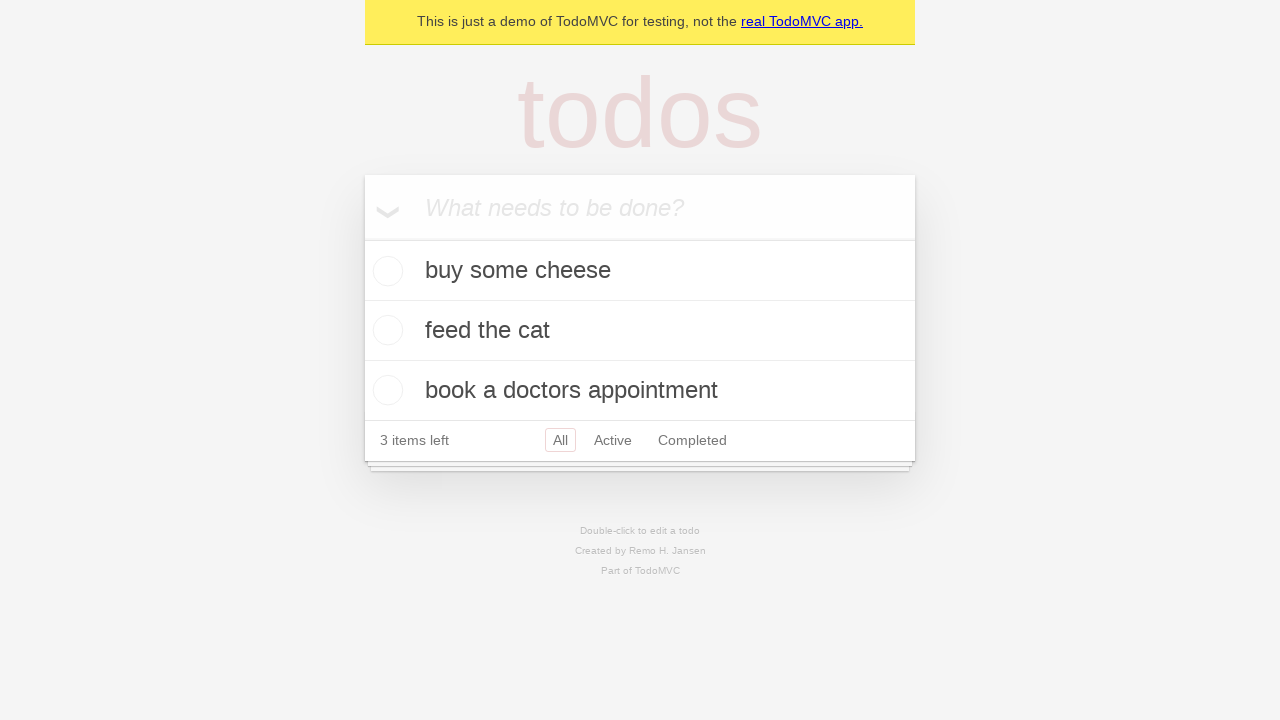

Double-clicked second todo to enter edit mode at (640, 331) on internal:testid=[data-testid="todo-item"s] >> nth=1
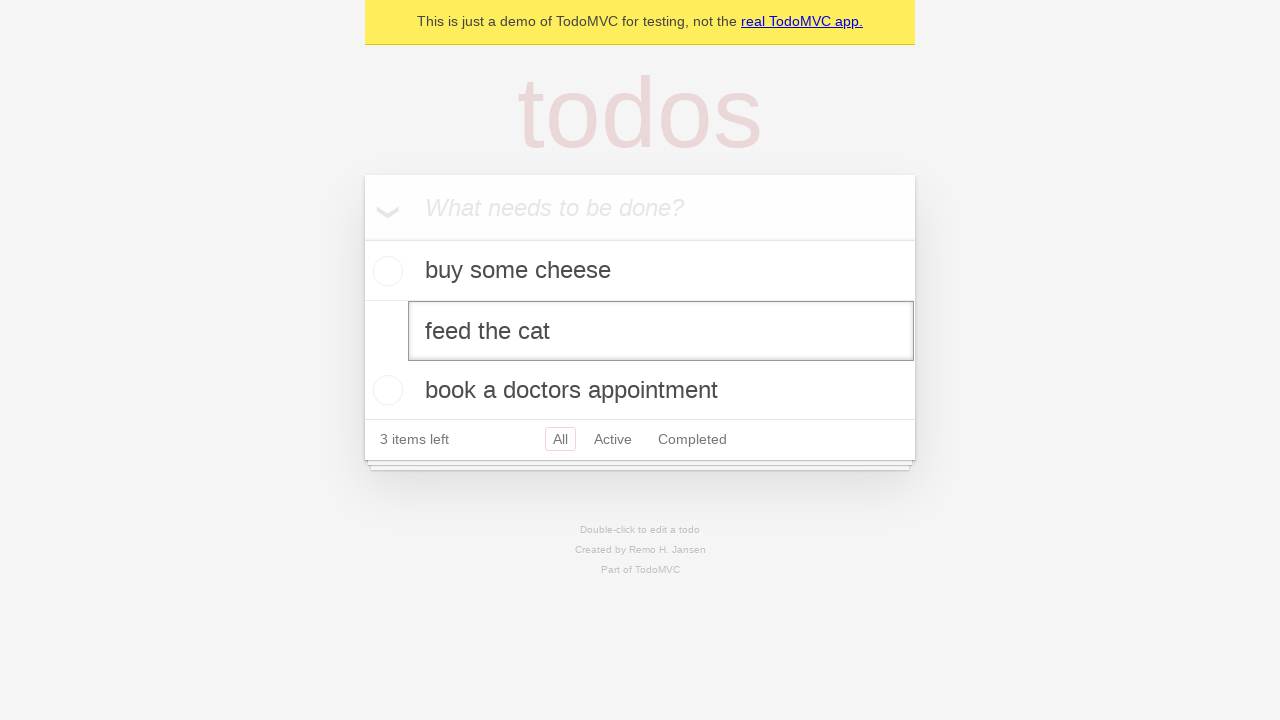

Filled edit field with 'buy some sausages' on internal:testid=[data-testid="todo-item"s] >> nth=1 >> internal:role=textbox[nam
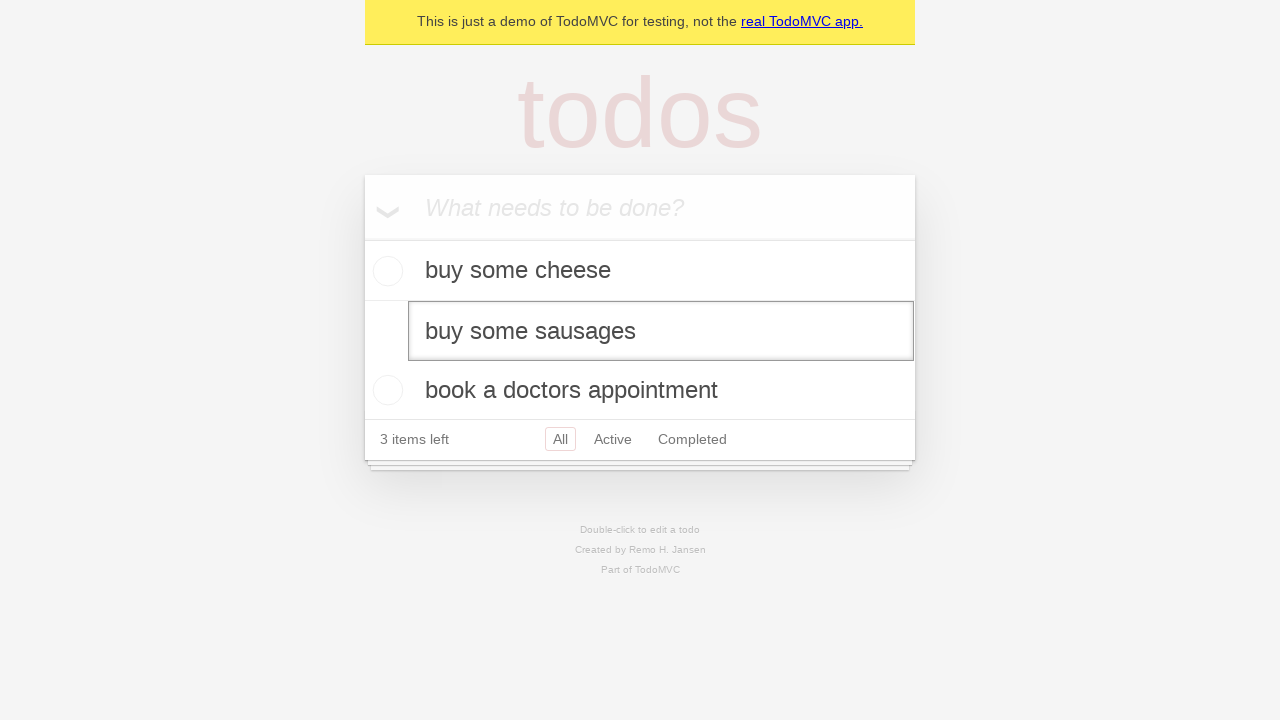

Dispatched blur event to save edit
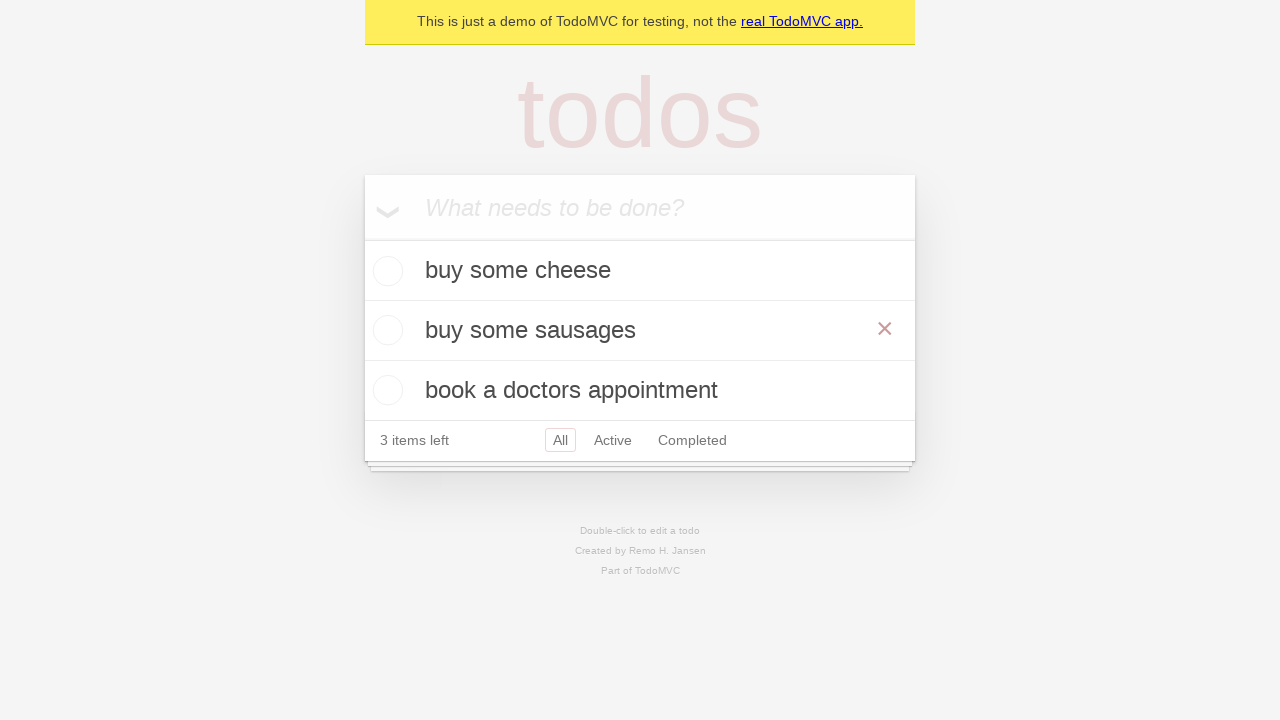

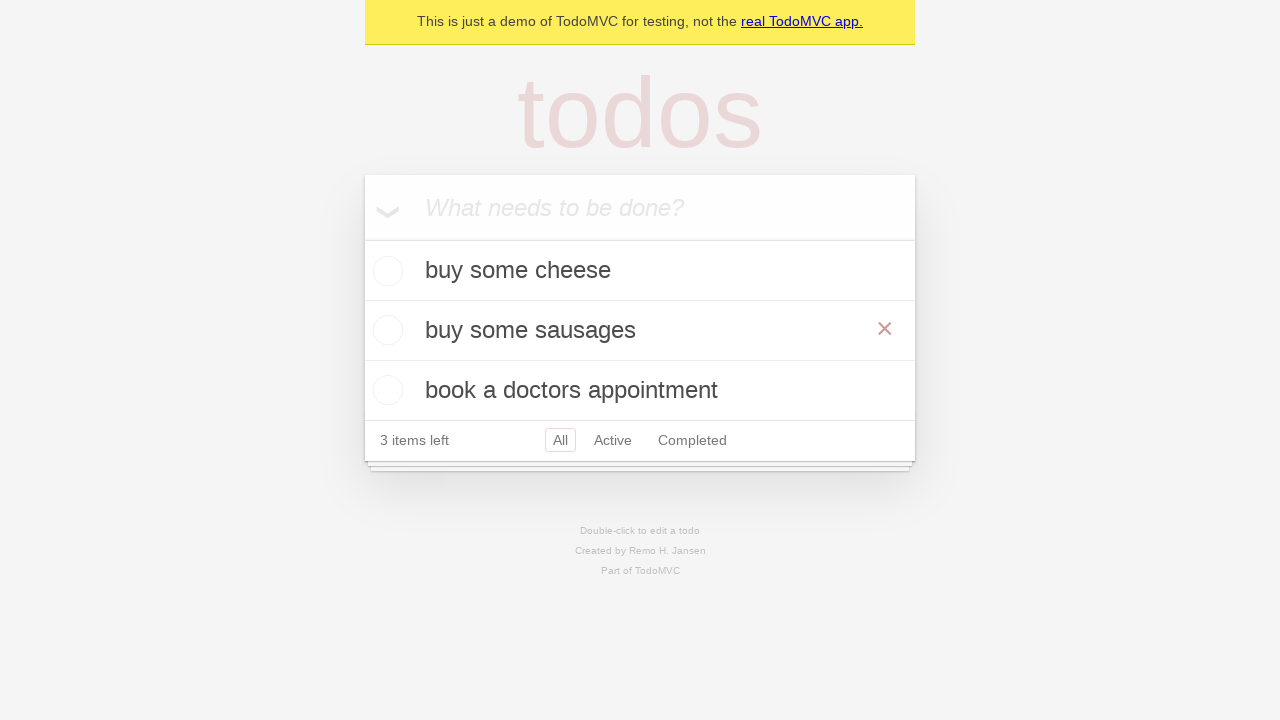